Tests the horizontal slider minimum value by moving right 5 times then left 10 times to return to minimum value of 0

Starting URL: https://the-internet.herokuapp.com/horizontal_slider

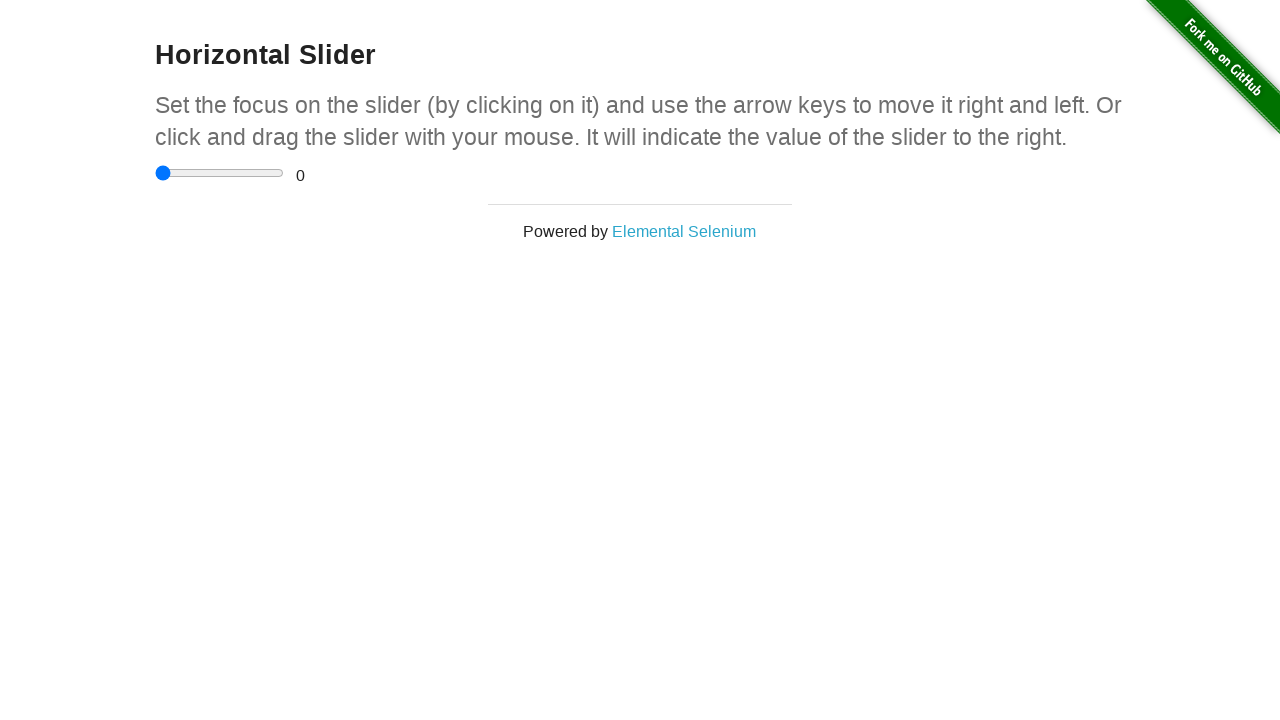

Navigated to horizontal slider test page
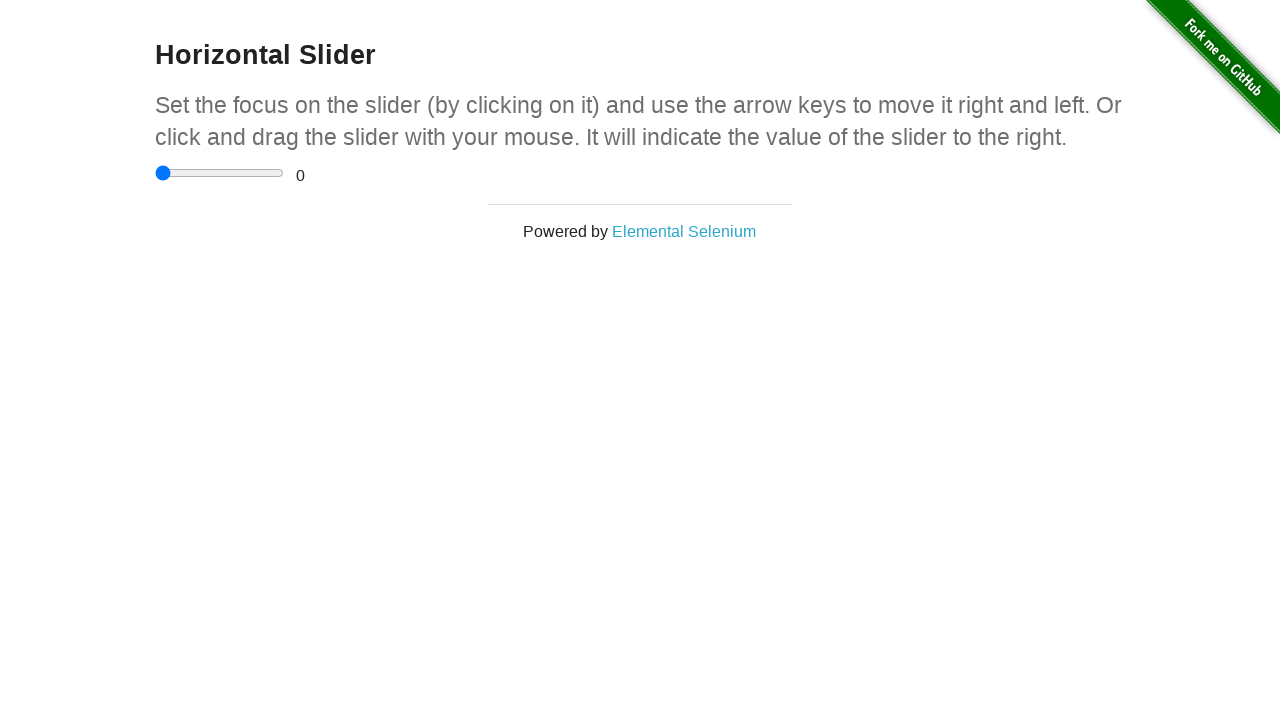

Located slider element and value display
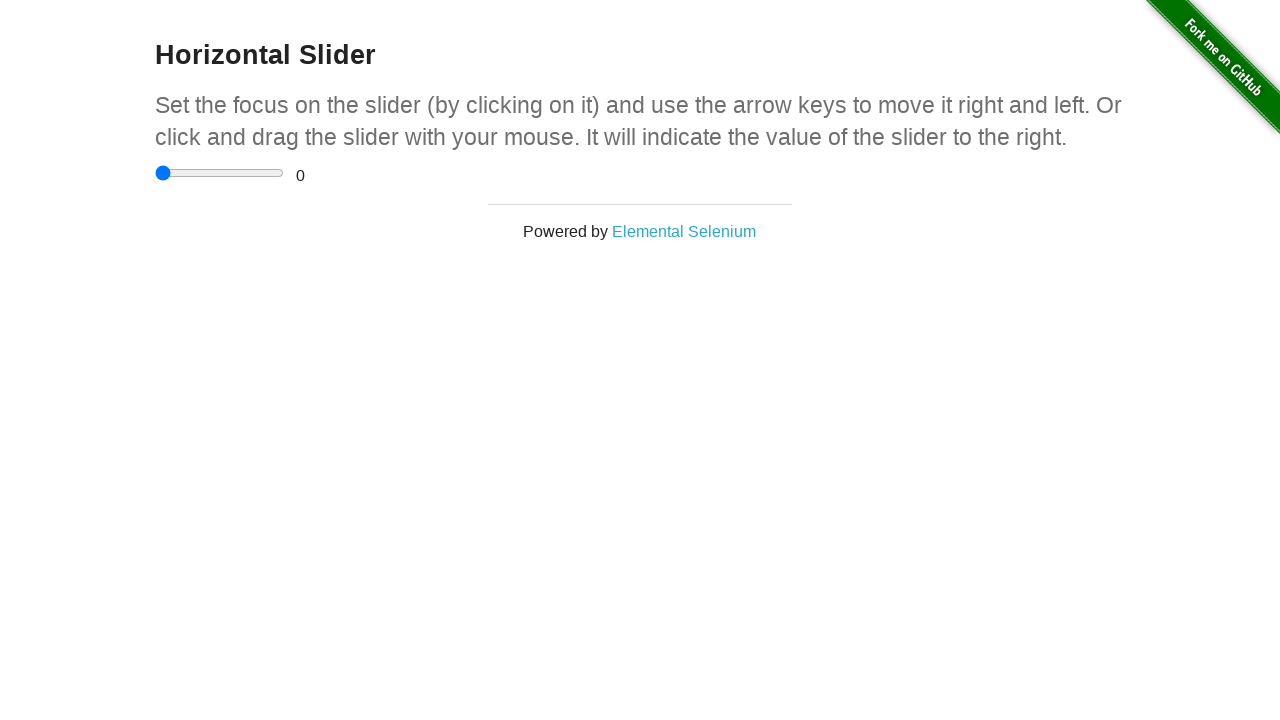

Focused on slider element on input[type='range']
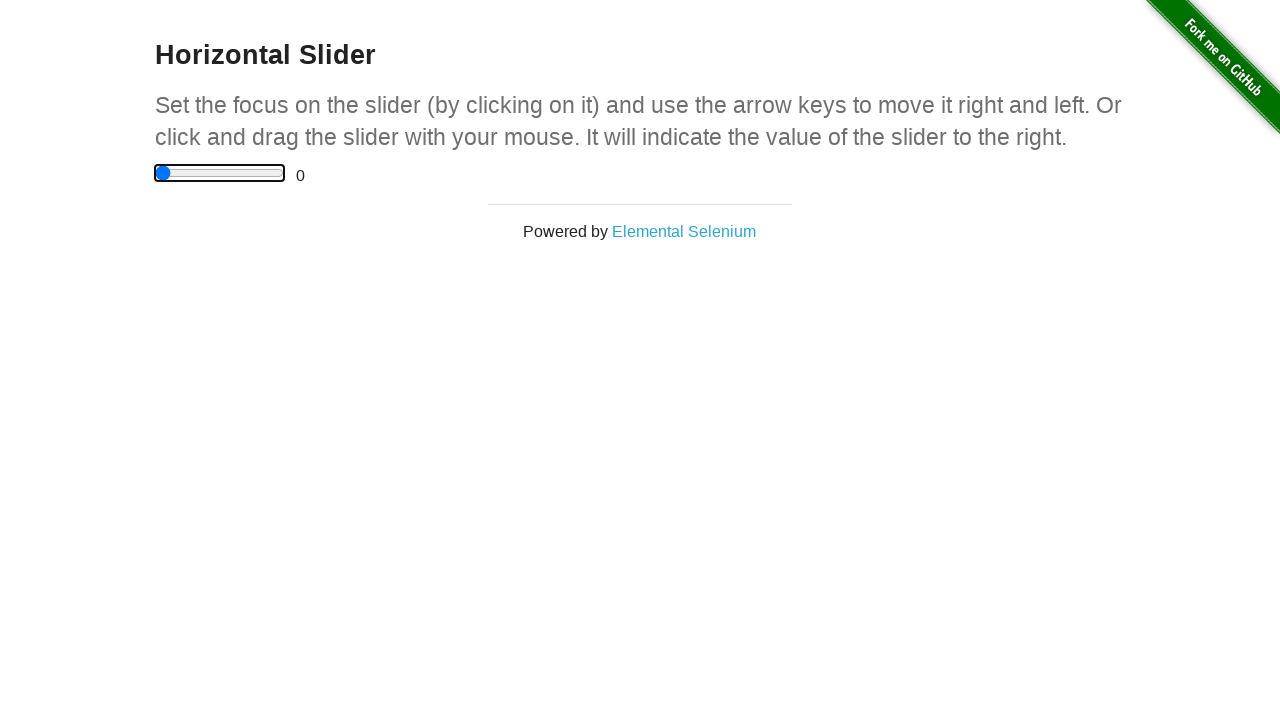

Pressed ArrowRight on slider (movement 1/5) on input[type='range']
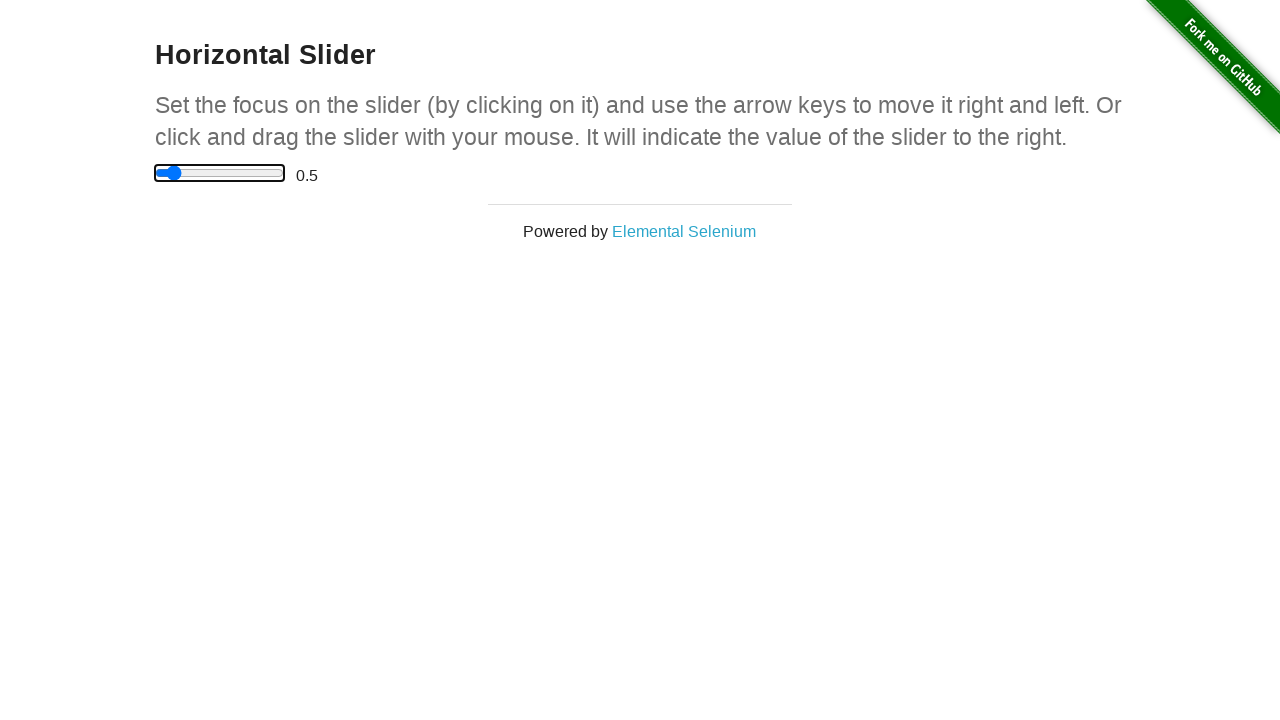

Pressed ArrowRight on slider (movement 2/5) on input[type='range']
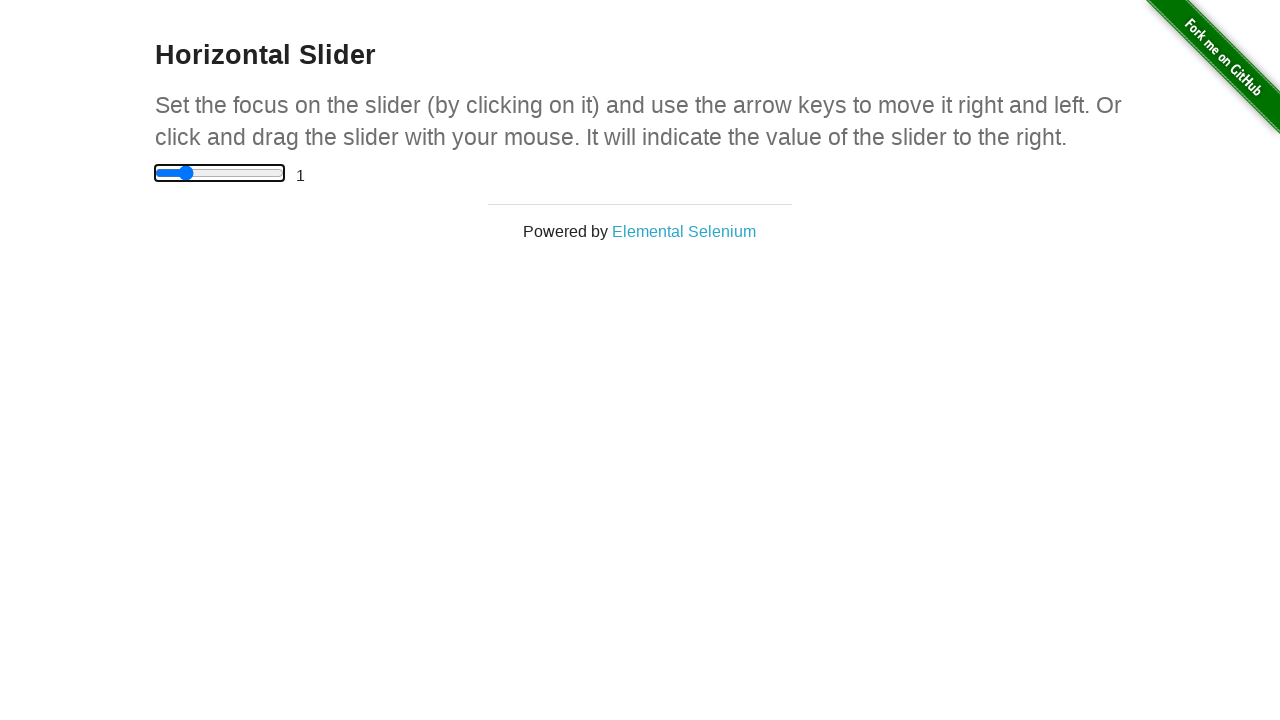

Pressed ArrowRight on slider (movement 3/5) on input[type='range']
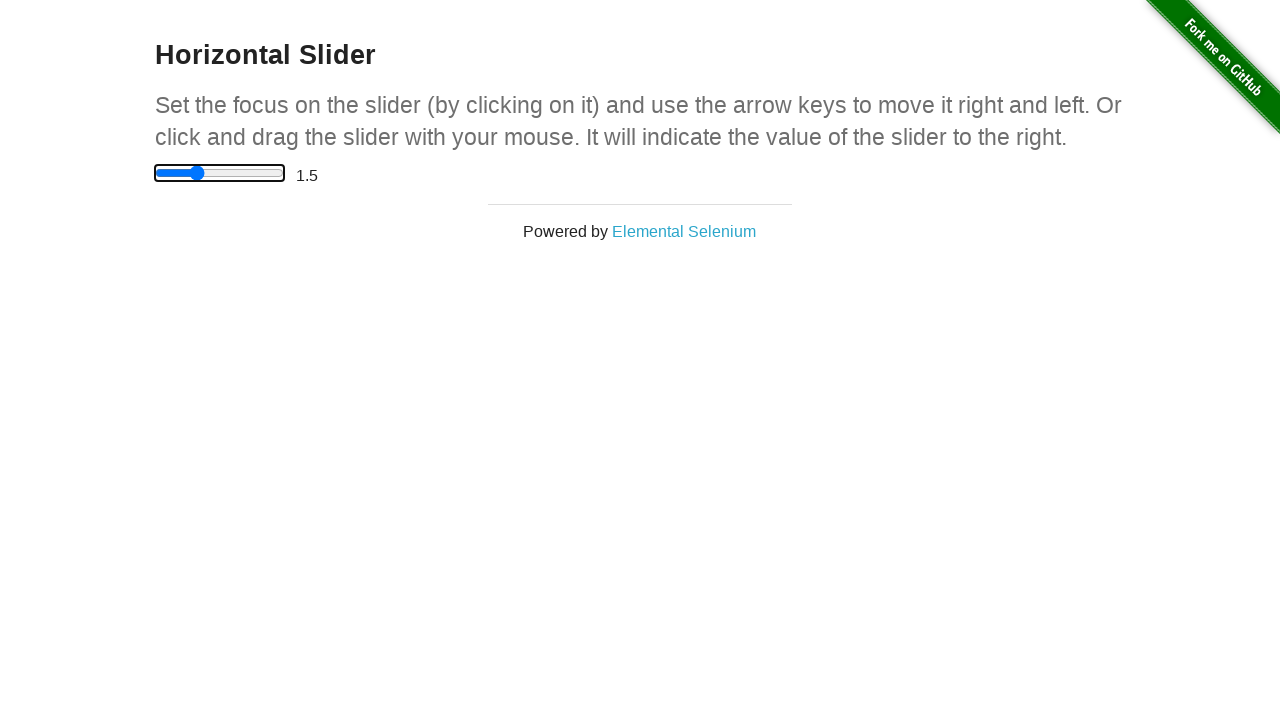

Pressed ArrowRight on slider (movement 4/5) on input[type='range']
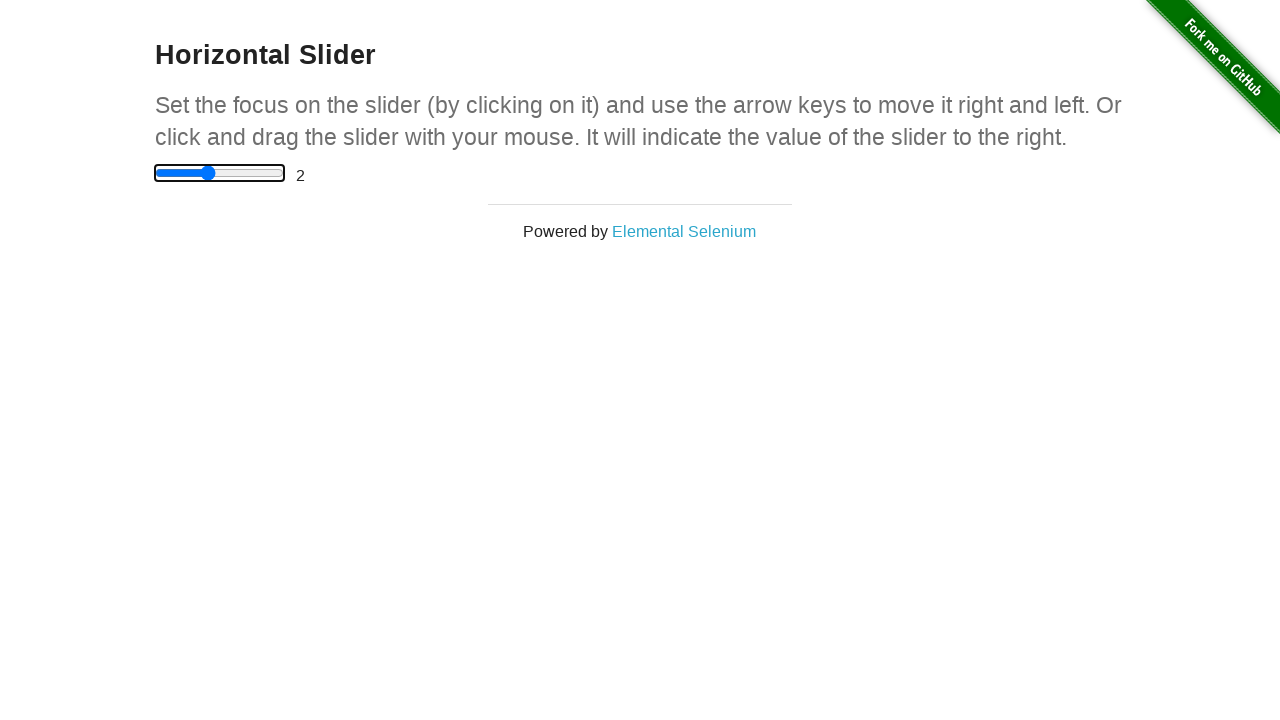

Pressed ArrowRight on slider (movement 5/5) on input[type='range']
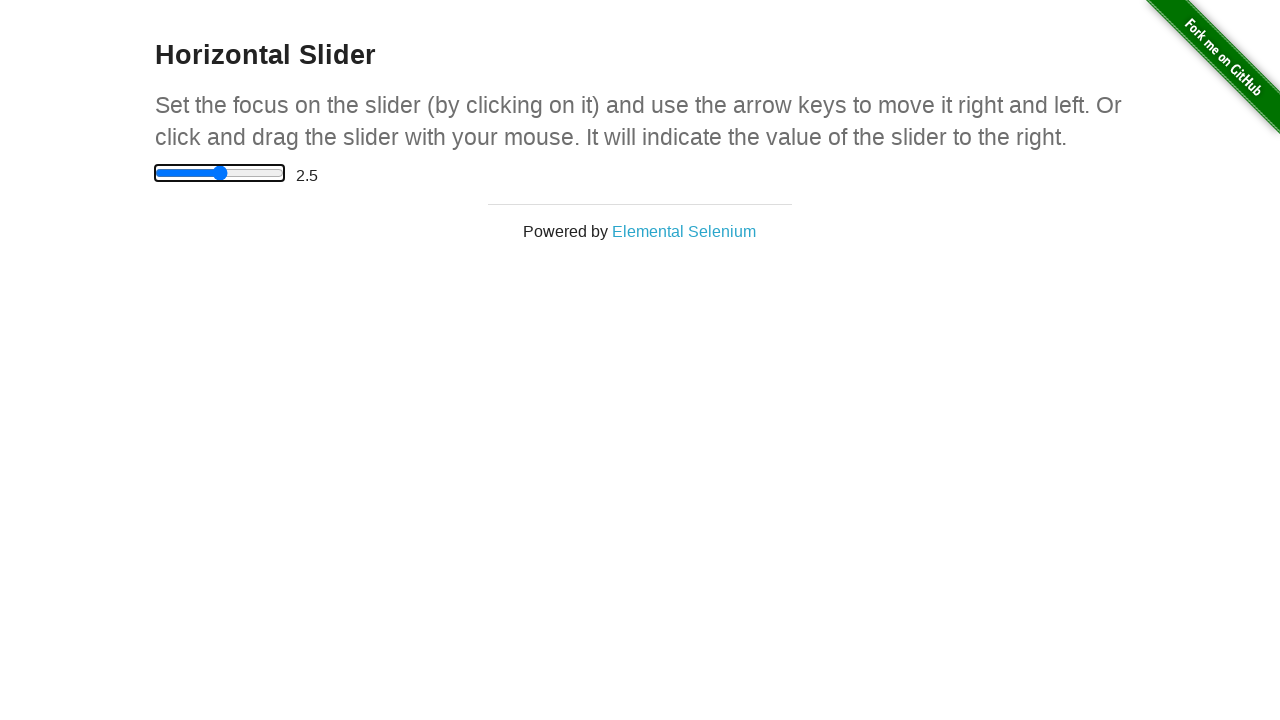

Pressed ArrowLeft on slider (movement 1/10) on input[type='range']
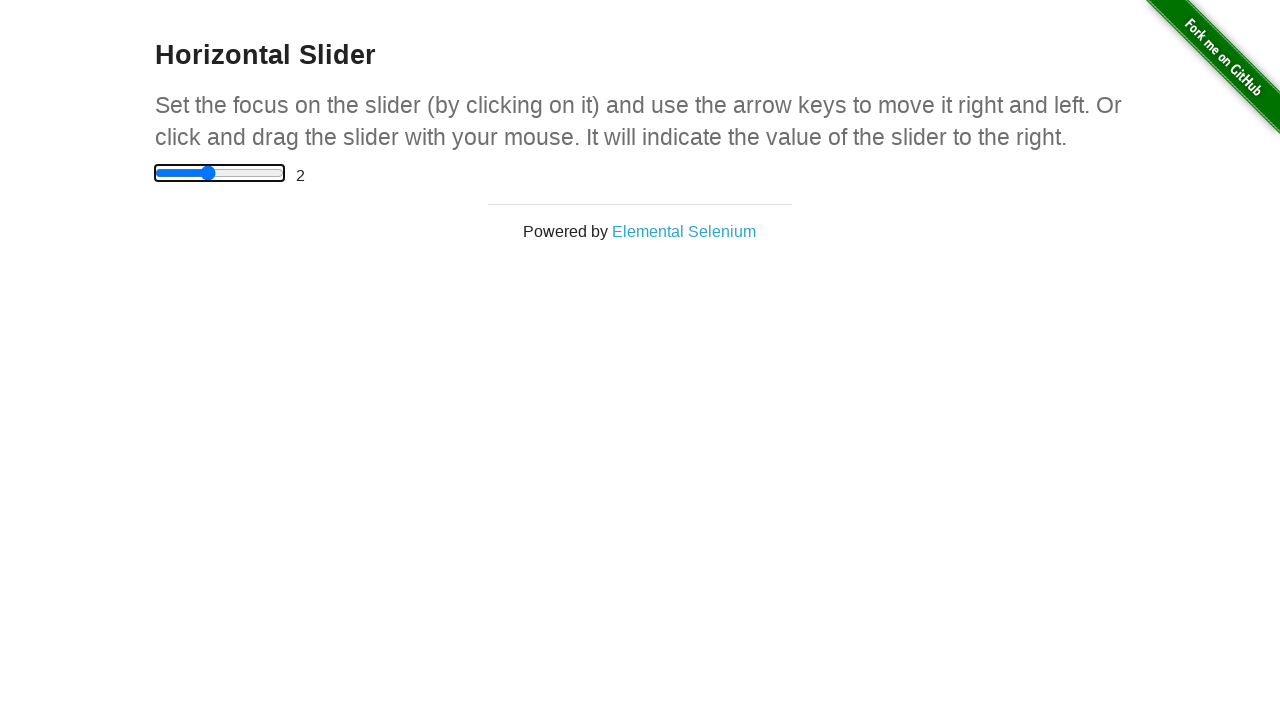

Pressed ArrowLeft on slider (movement 2/10) on input[type='range']
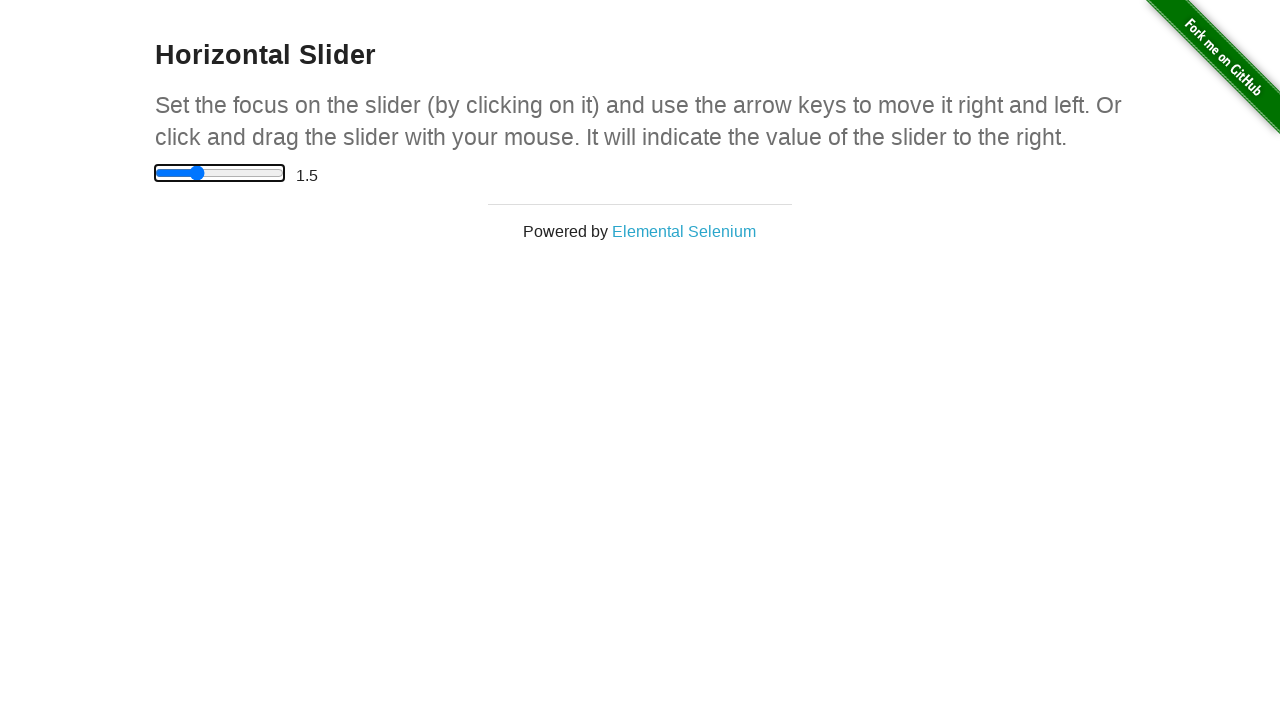

Pressed ArrowLeft on slider (movement 3/10) on input[type='range']
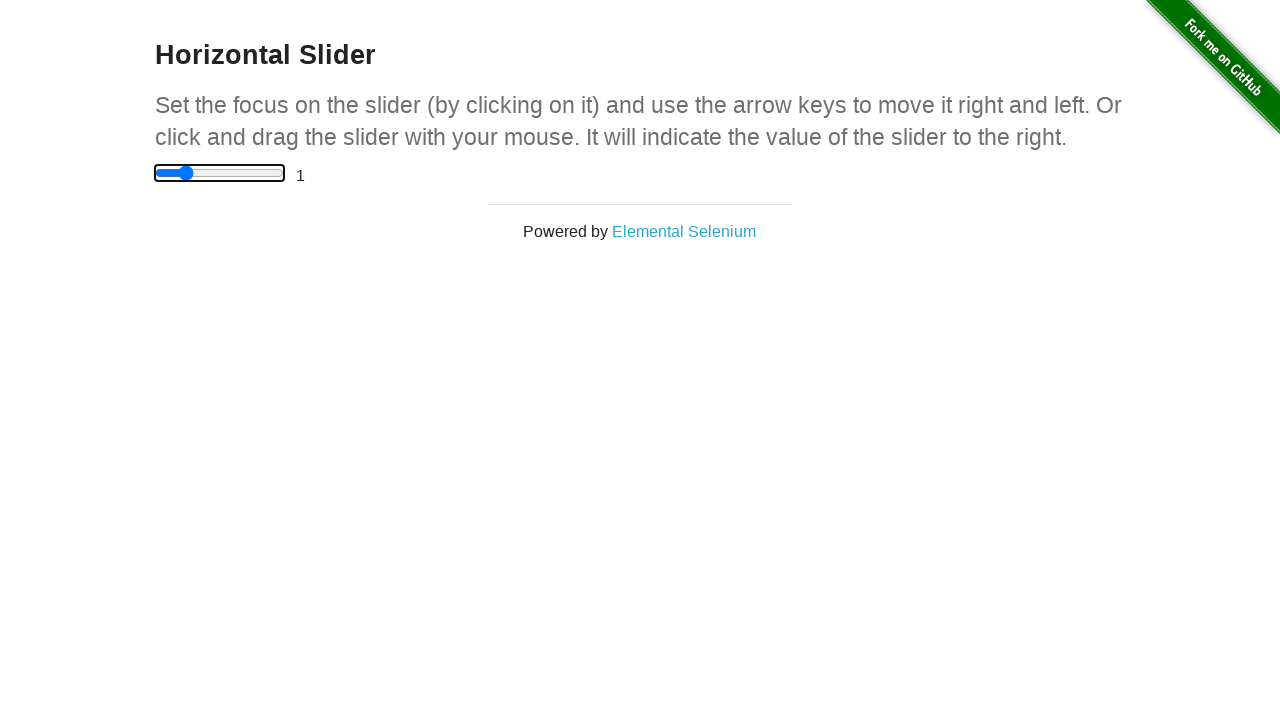

Pressed ArrowLeft on slider (movement 4/10) on input[type='range']
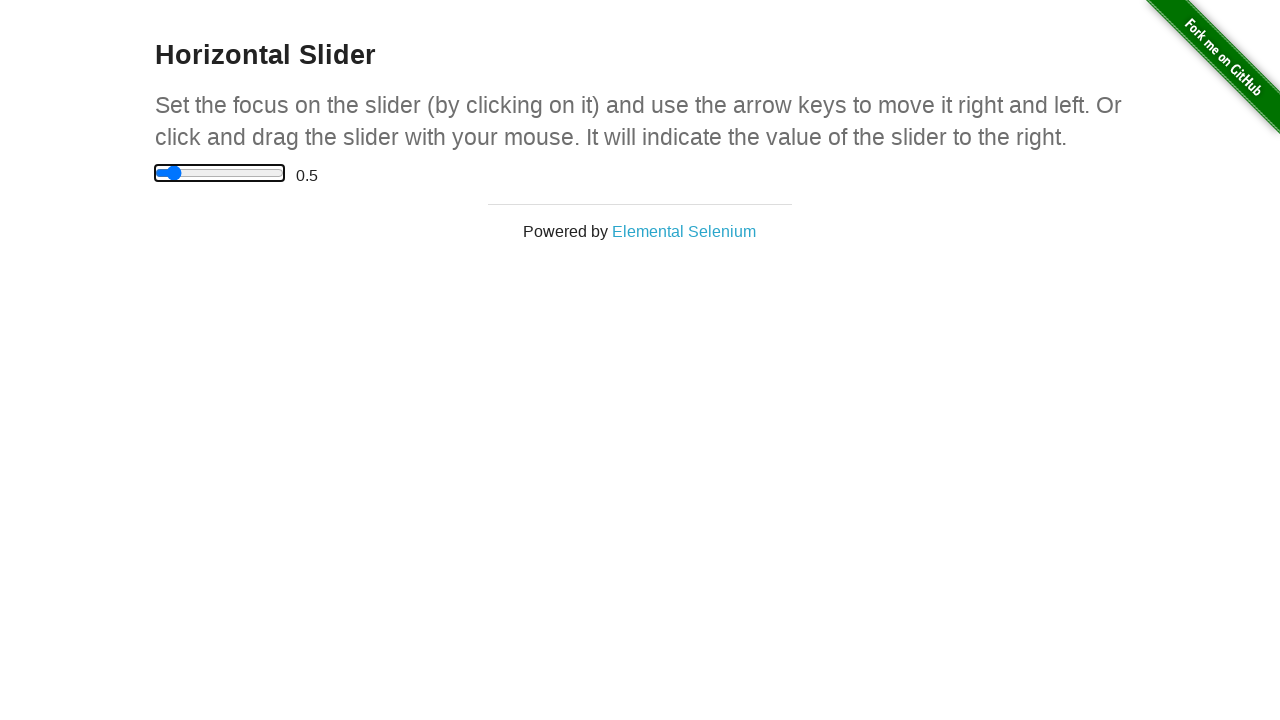

Pressed ArrowLeft on slider (movement 5/10) on input[type='range']
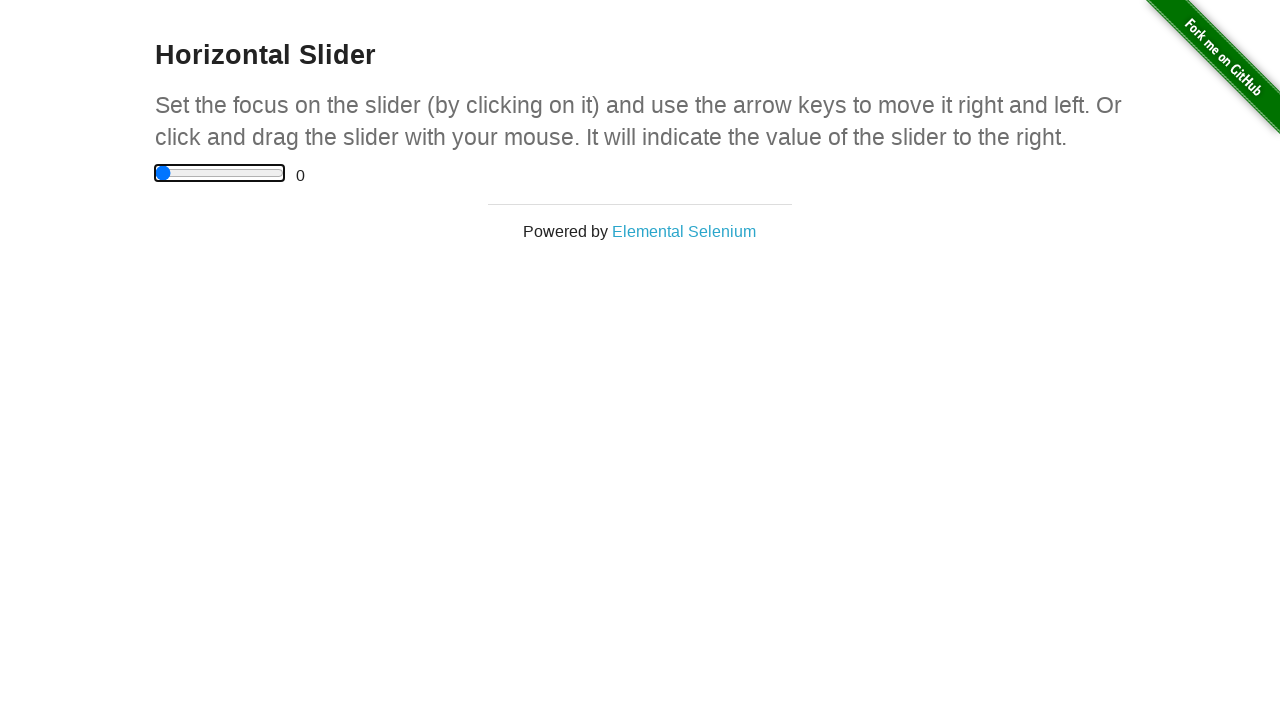

Pressed ArrowLeft on slider (movement 6/10) on input[type='range']
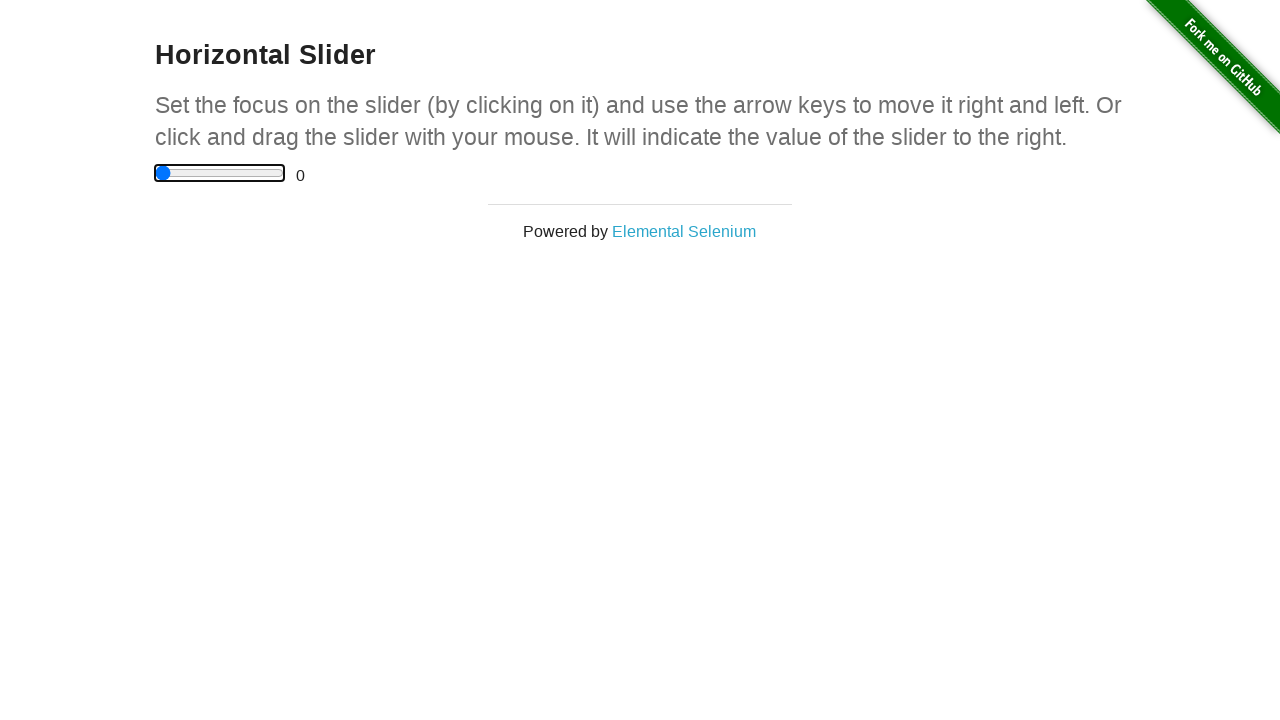

Pressed ArrowLeft on slider (movement 7/10) on input[type='range']
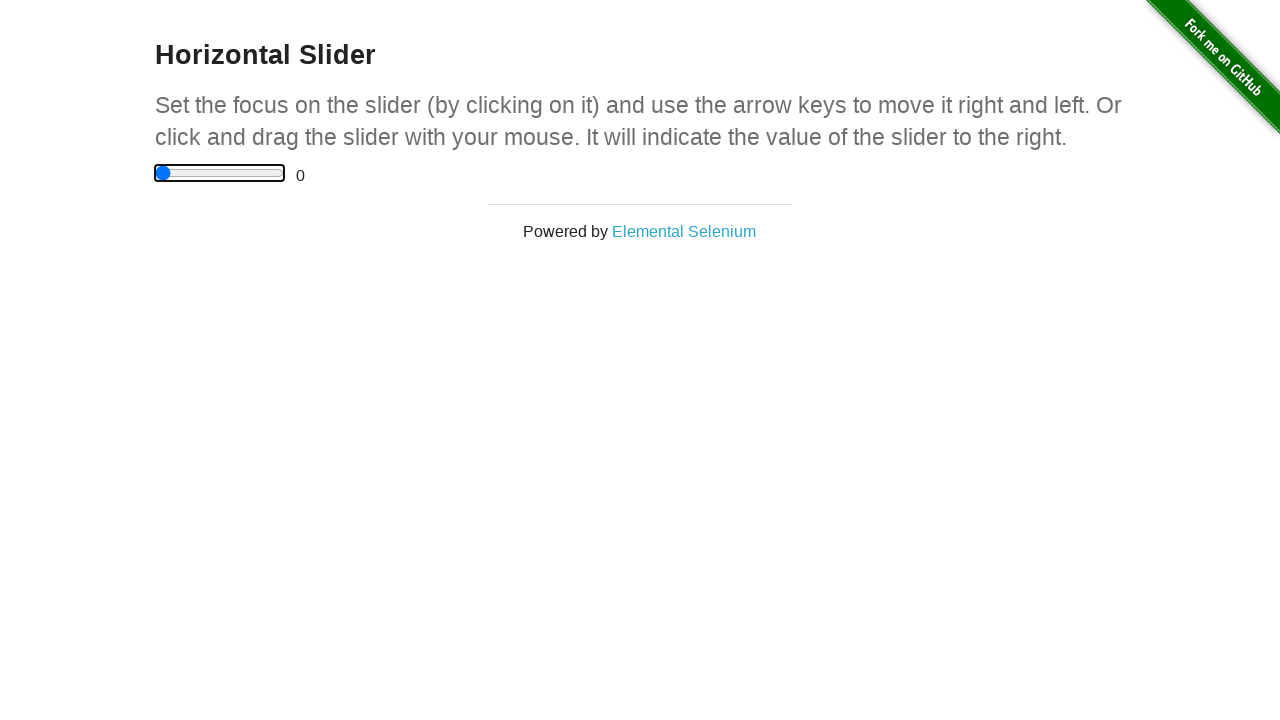

Pressed ArrowLeft on slider (movement 8/10) on input[type='range']
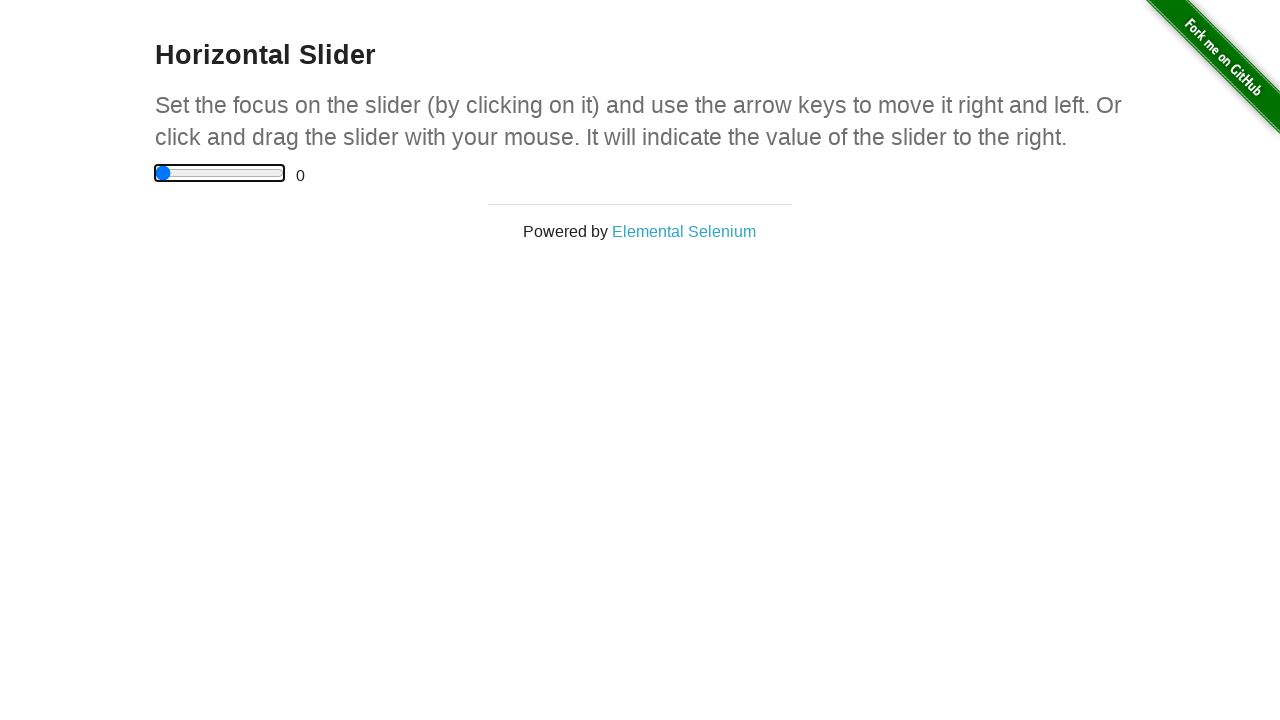

Pressed ArrowLeft on slider (movement 9/10) on input[type='range']
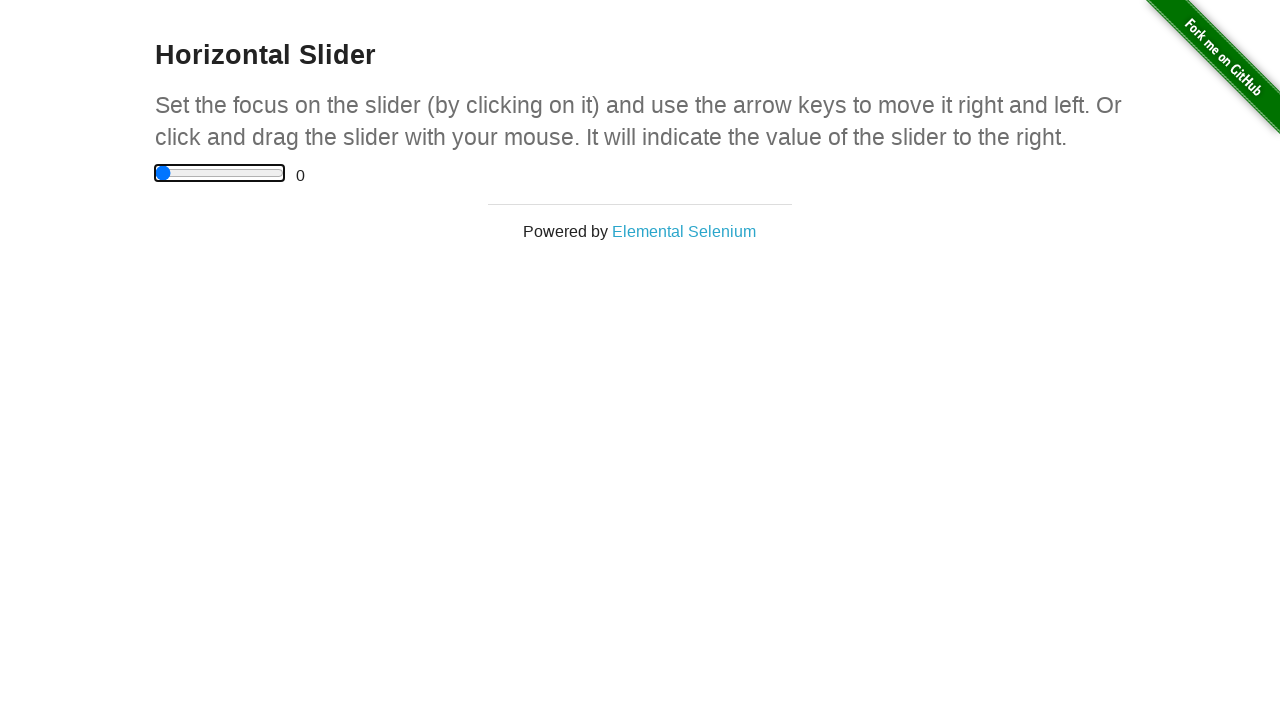

Pressed ArrowLeft on slider (movement 10/10) on input[type='range']
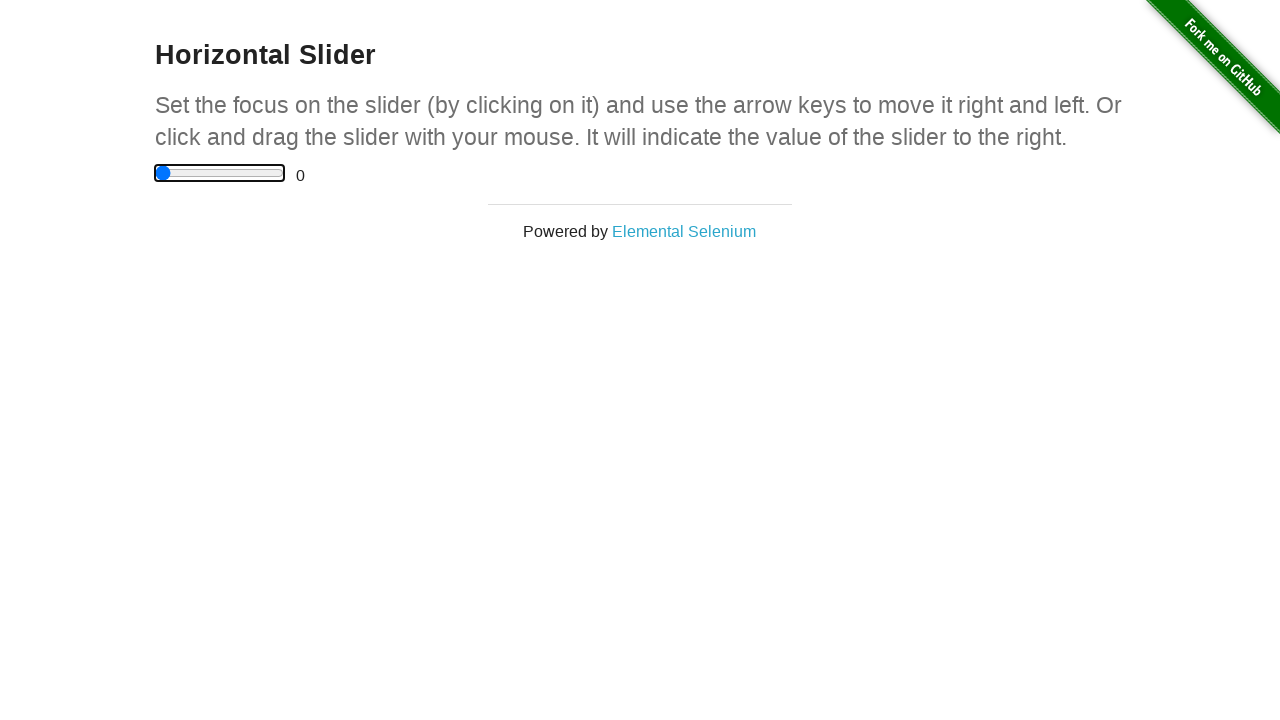

Verified slider value is 0 (minimum)
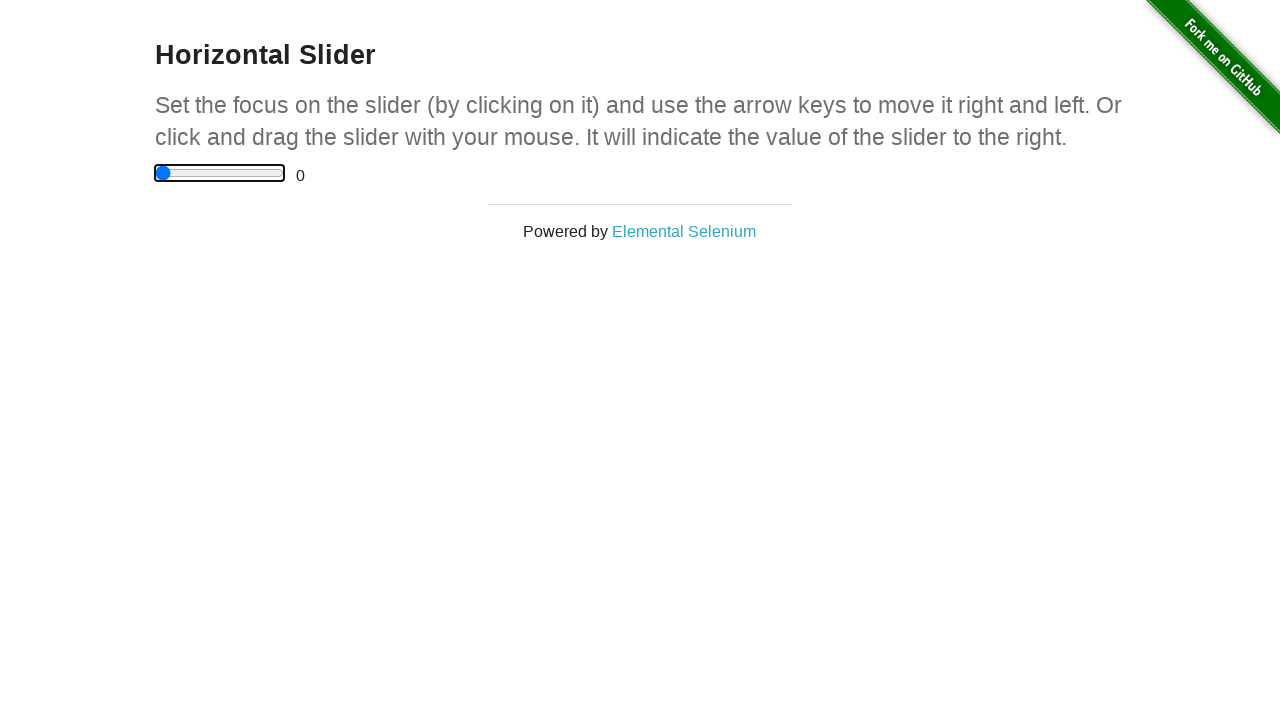

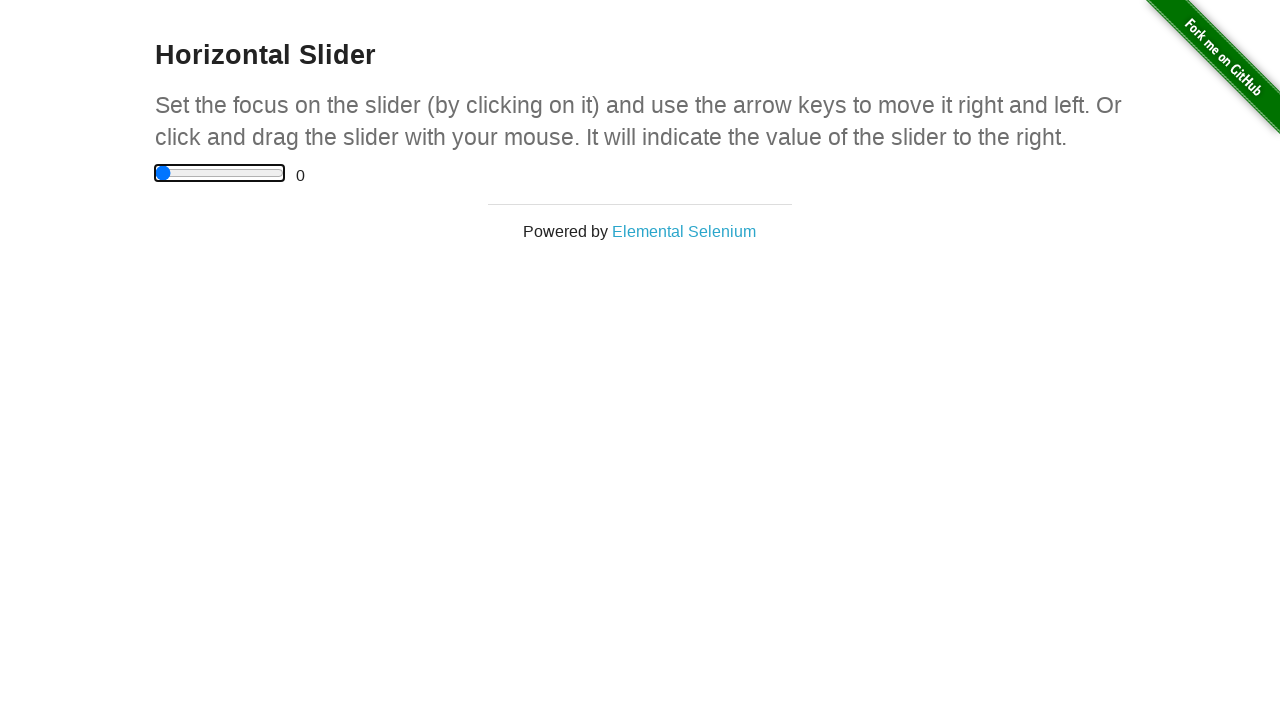